Tests dropdown selection by selecting an option using index

Starting URL: https://acctabootcamp.github.io/site/examples/actions

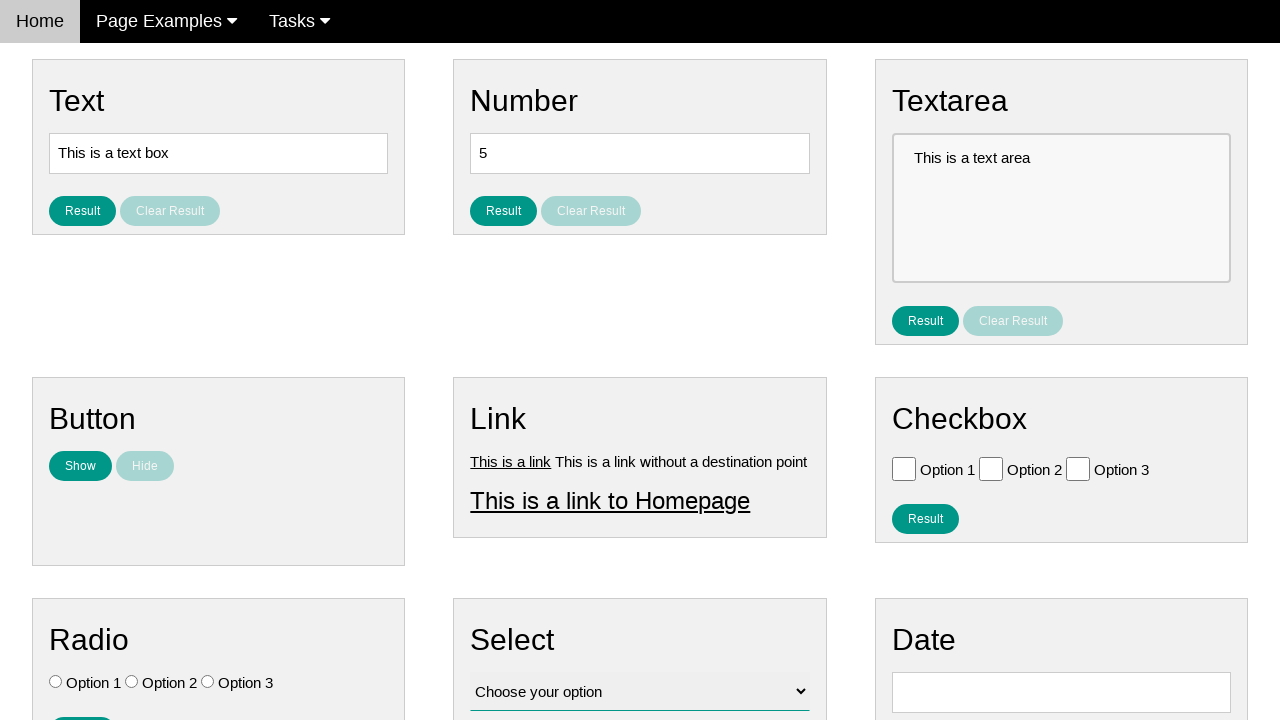

Navigated to dropdown selection example page
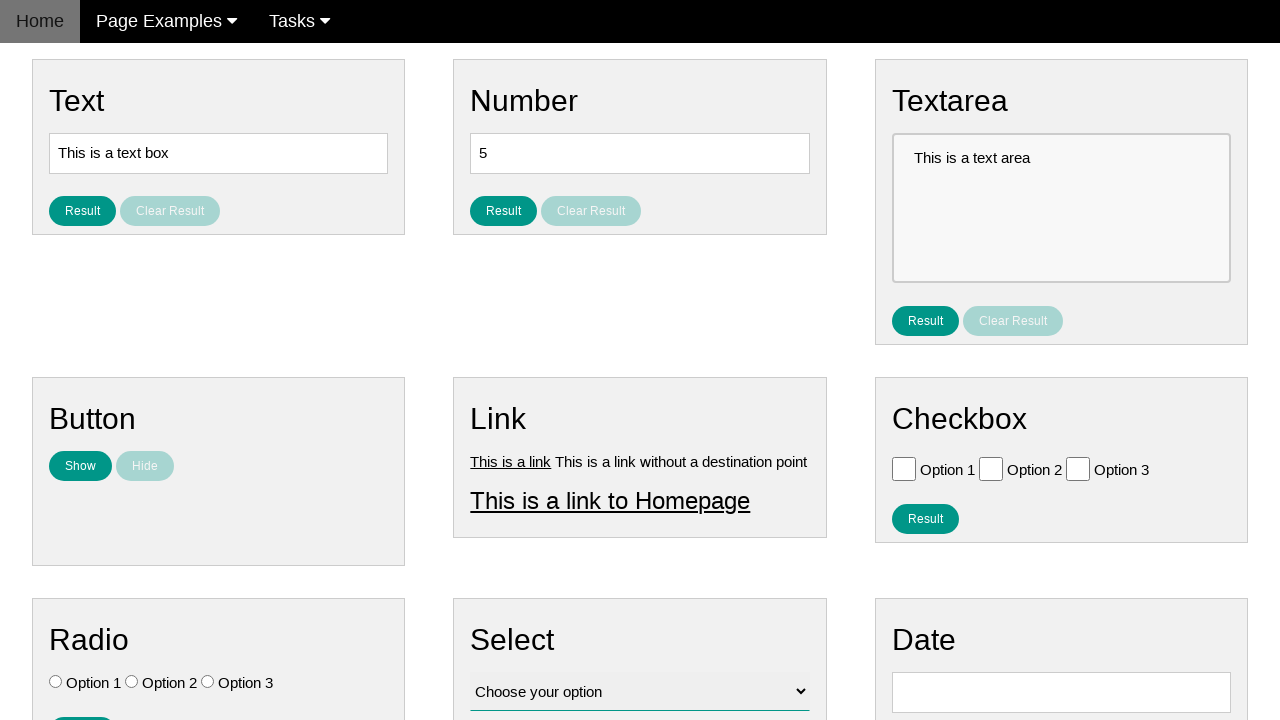

Selected dropdown option at index 1 on #vfb-12
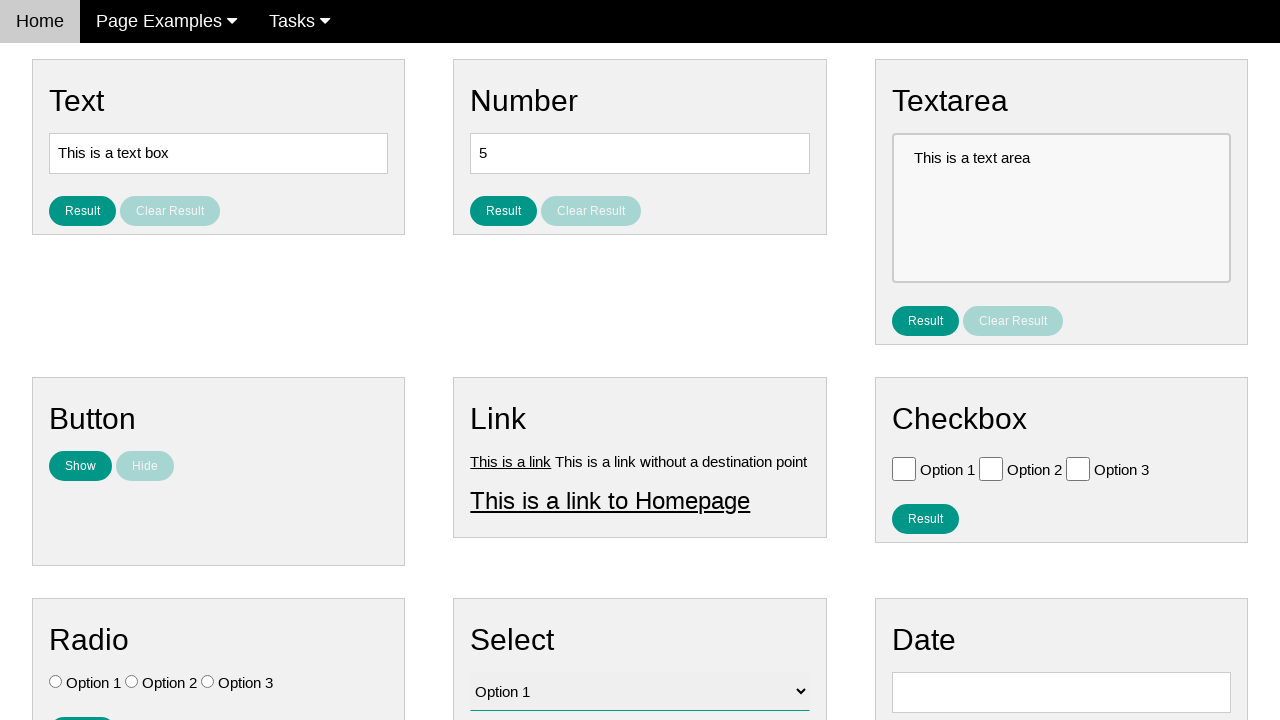

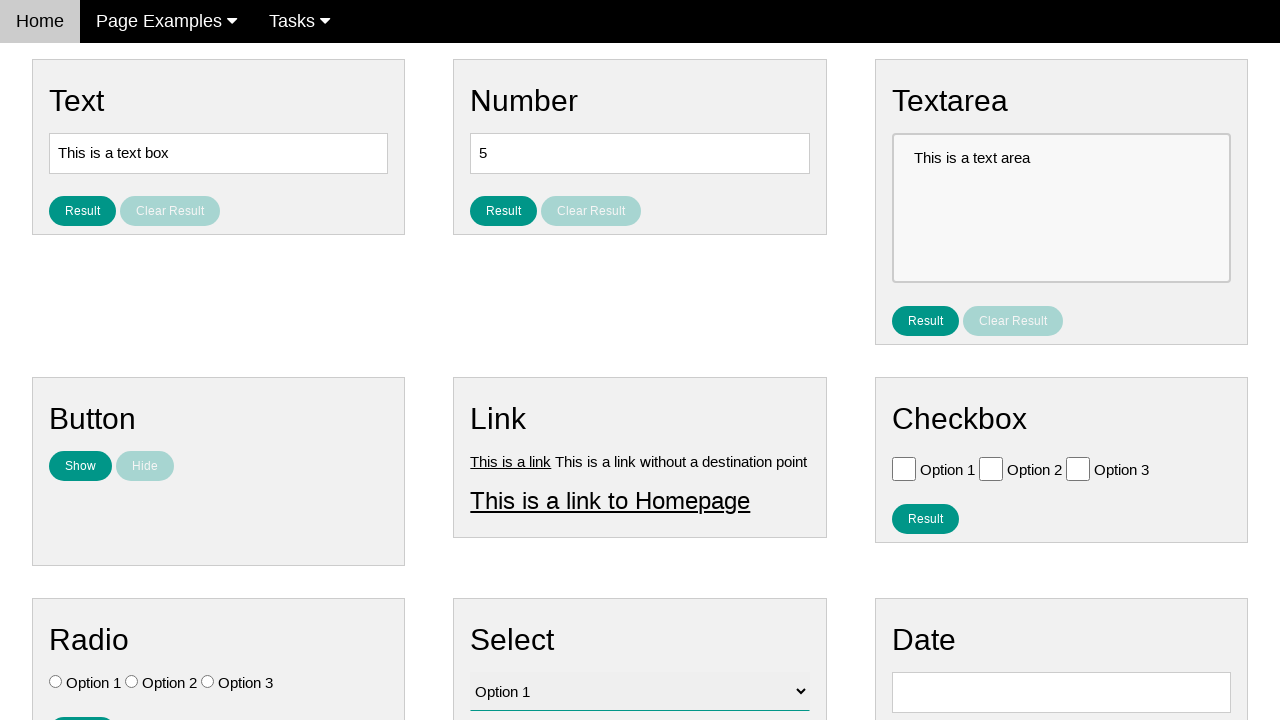